Tests the jQuery UI Draggable widget by navigating to the Draggable demo, switching to the iframe, and dragging an element by a specified offset.

Starting URL: https://jqueryui.com/

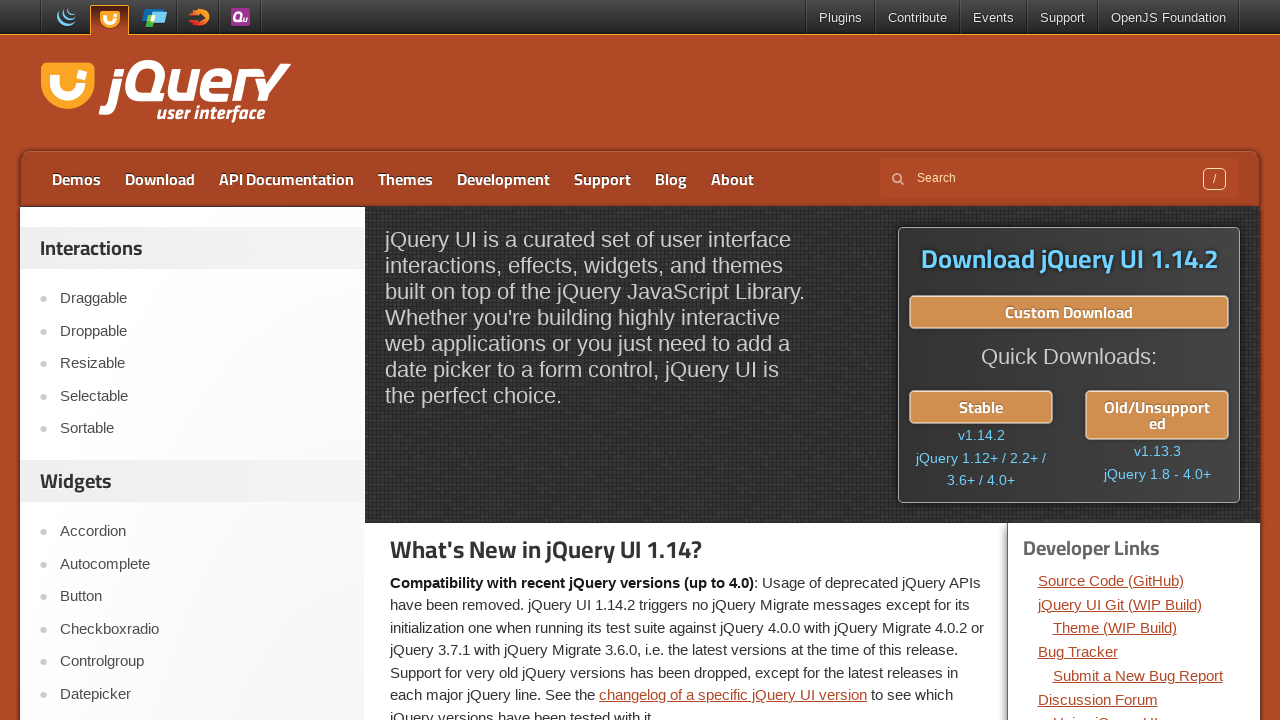

Clicked on 'Draggable' in the sidebar interactions menu at (202, 299) on xpath=//div[@id='sidebar']/aside[1]/ul/li >> text=Draggable
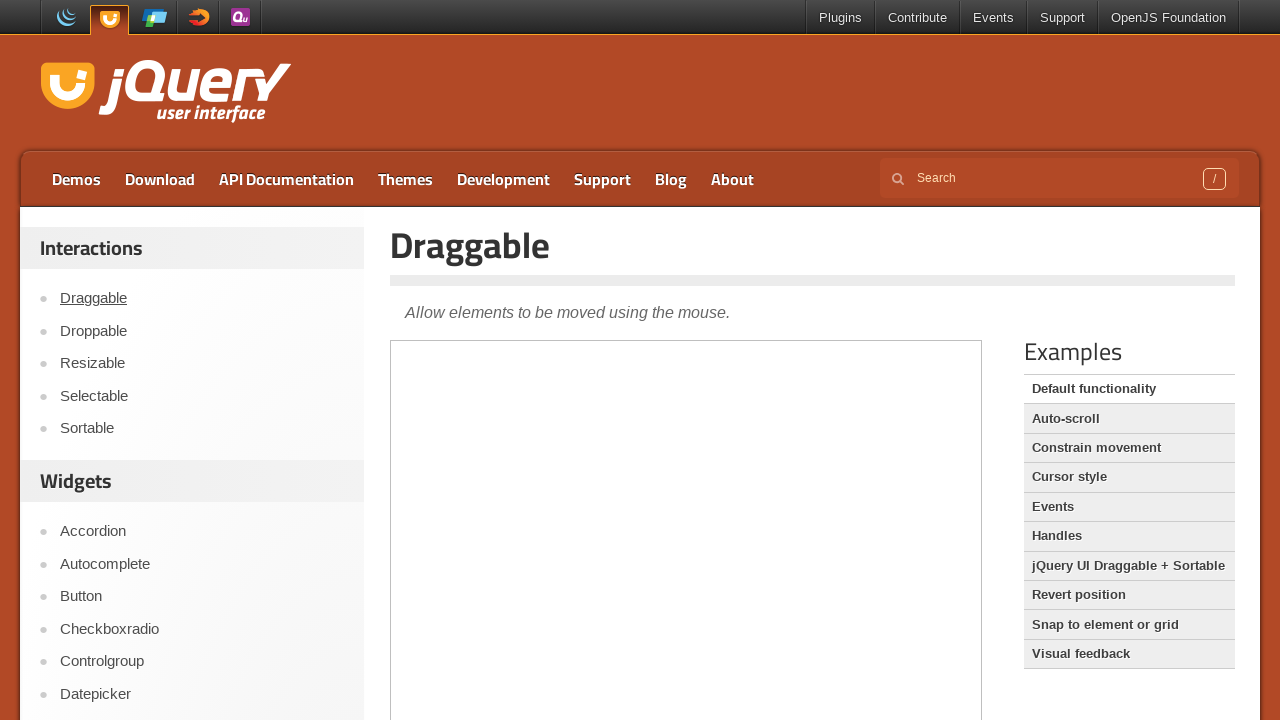

Located the demo iframe
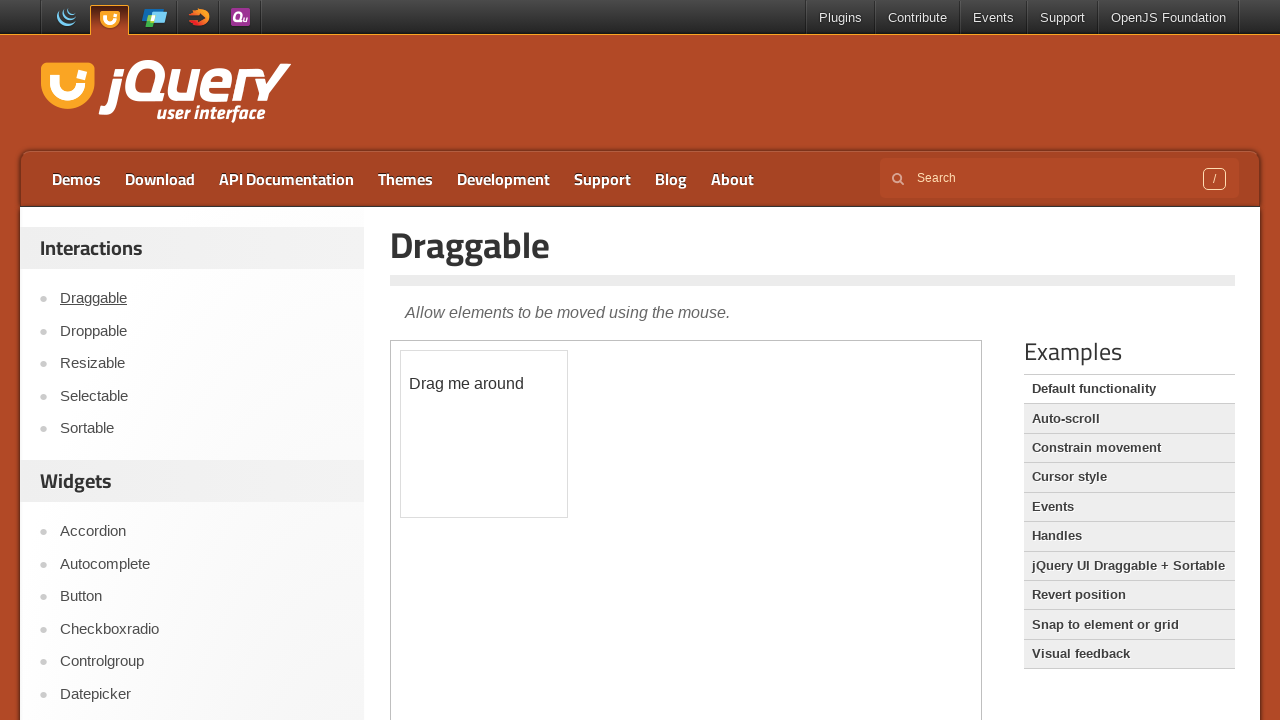

Located the draggable element within the iframe
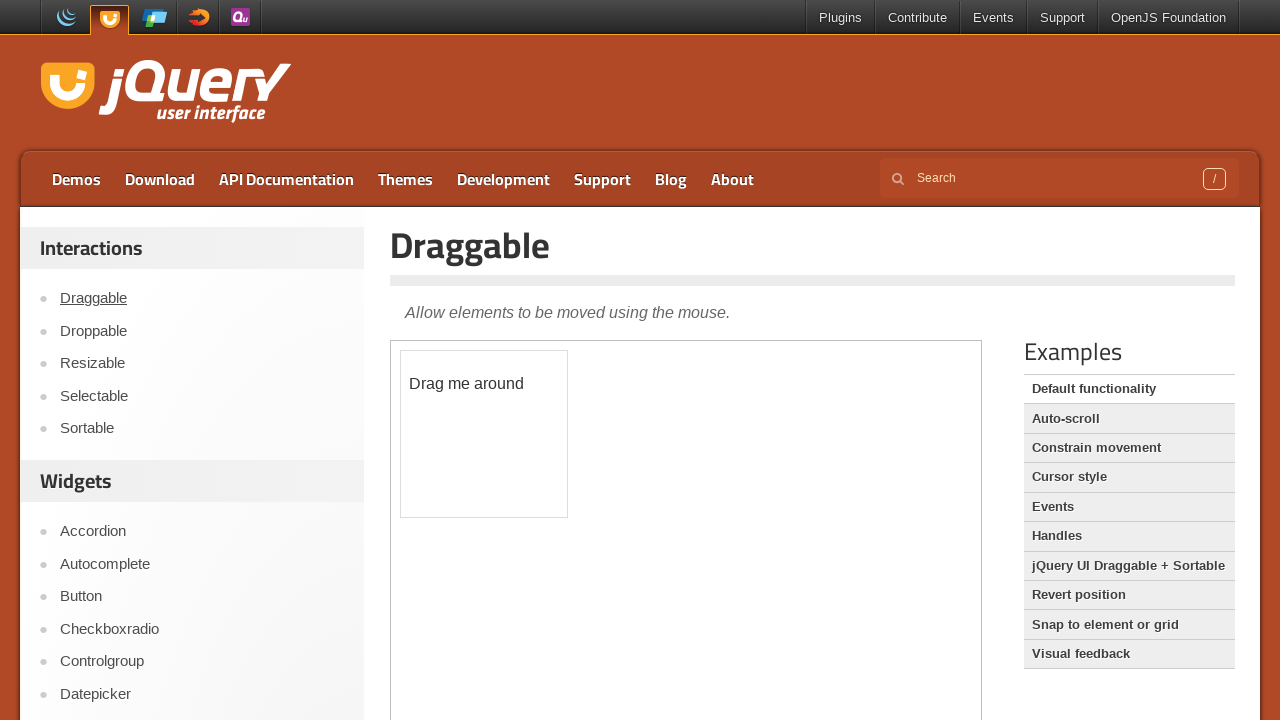

Retrieved bounding box of the draggable element
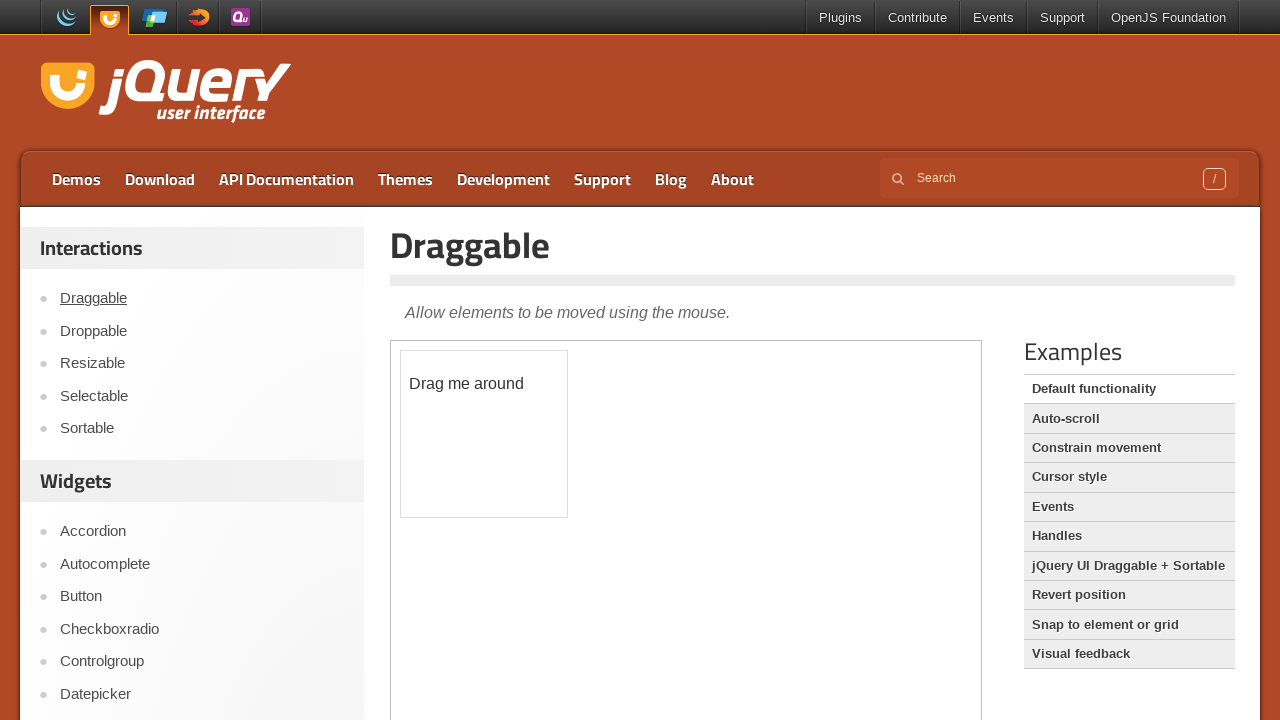

Dragged the element by offset (x: 150, y: 100) at (551, 451)
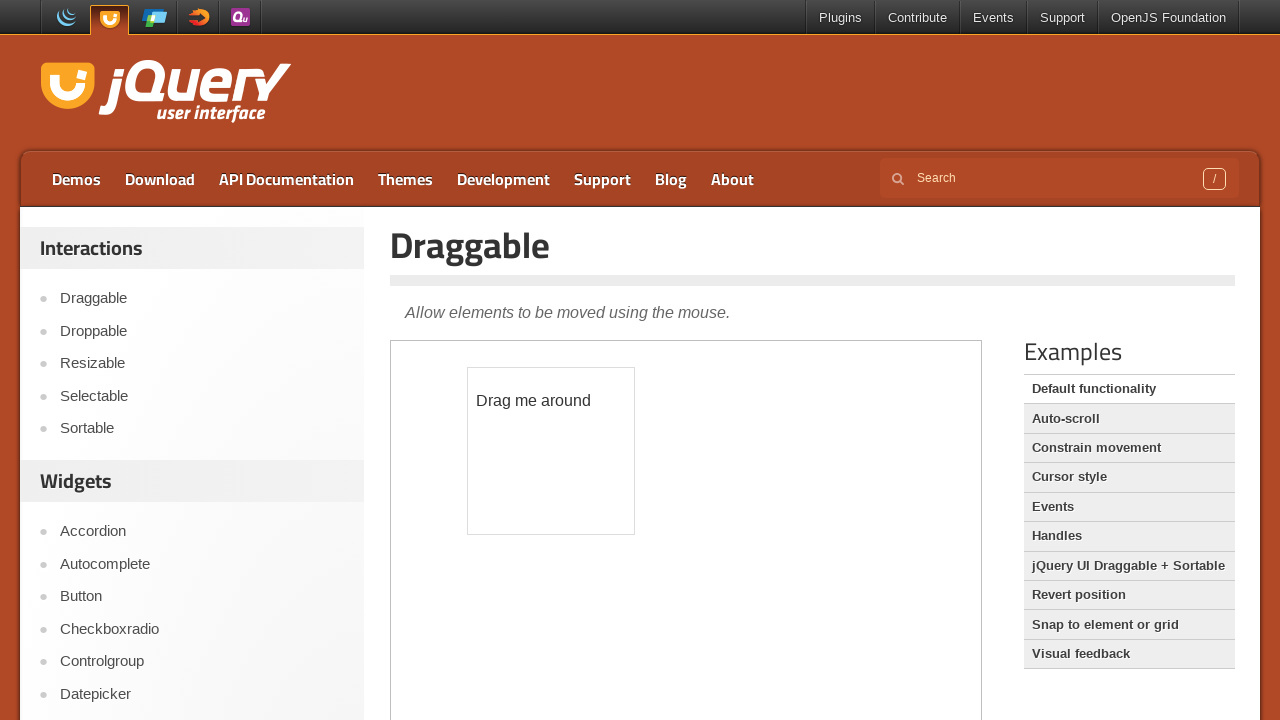

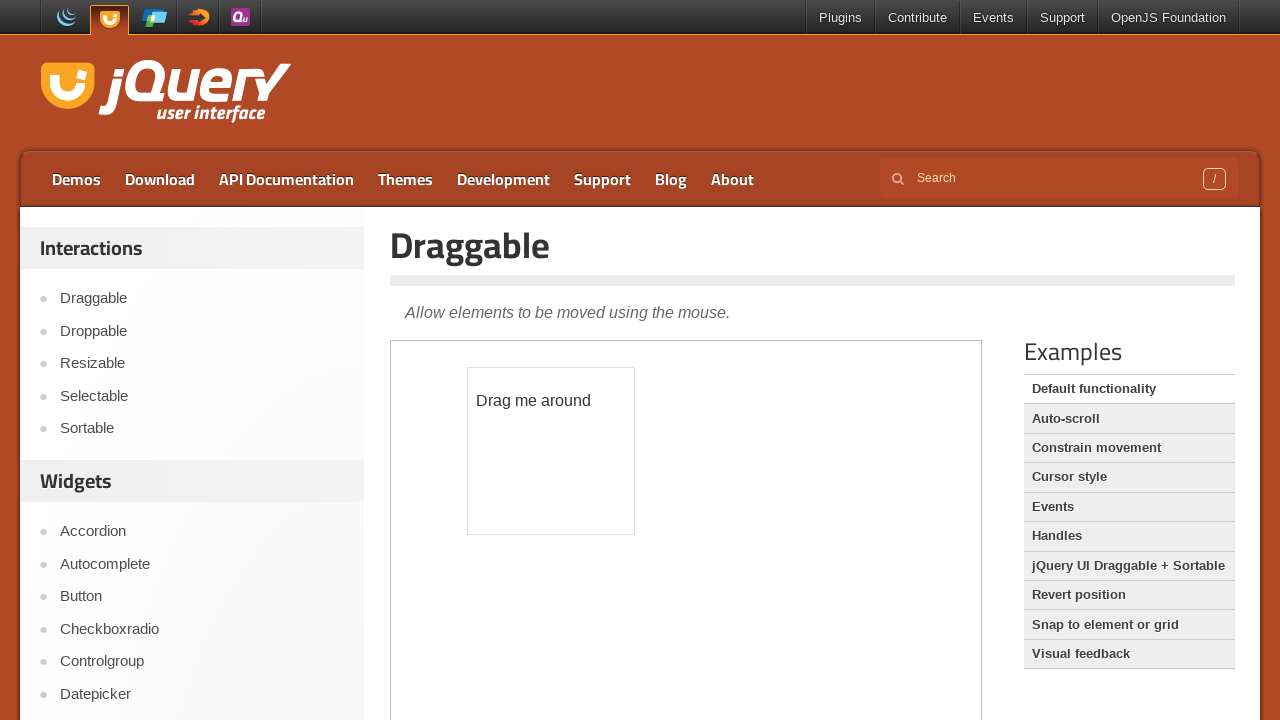